Tests navigation from the Formy app home page to the Autocomplete form page by clicking the Autocomplete button and verifying the form loads correctly

Starting URL: http://formy-project.herokuapp.com/

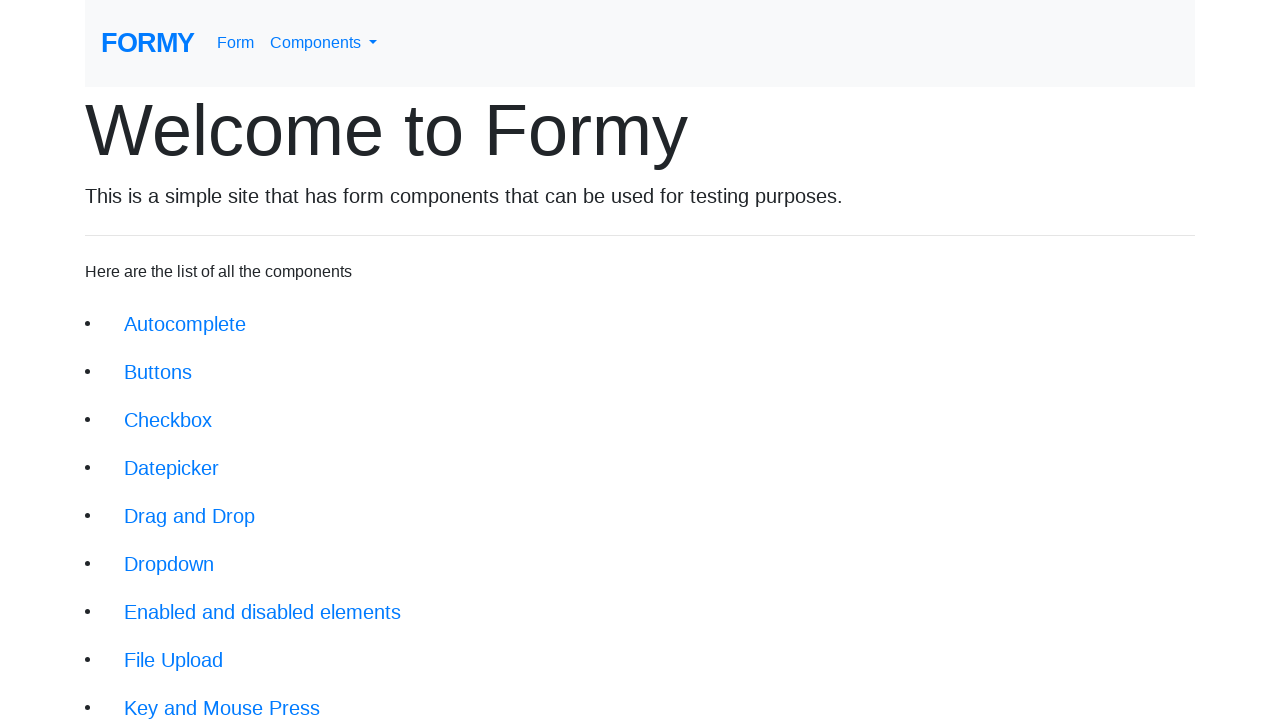

Verified page title is 'Formy'
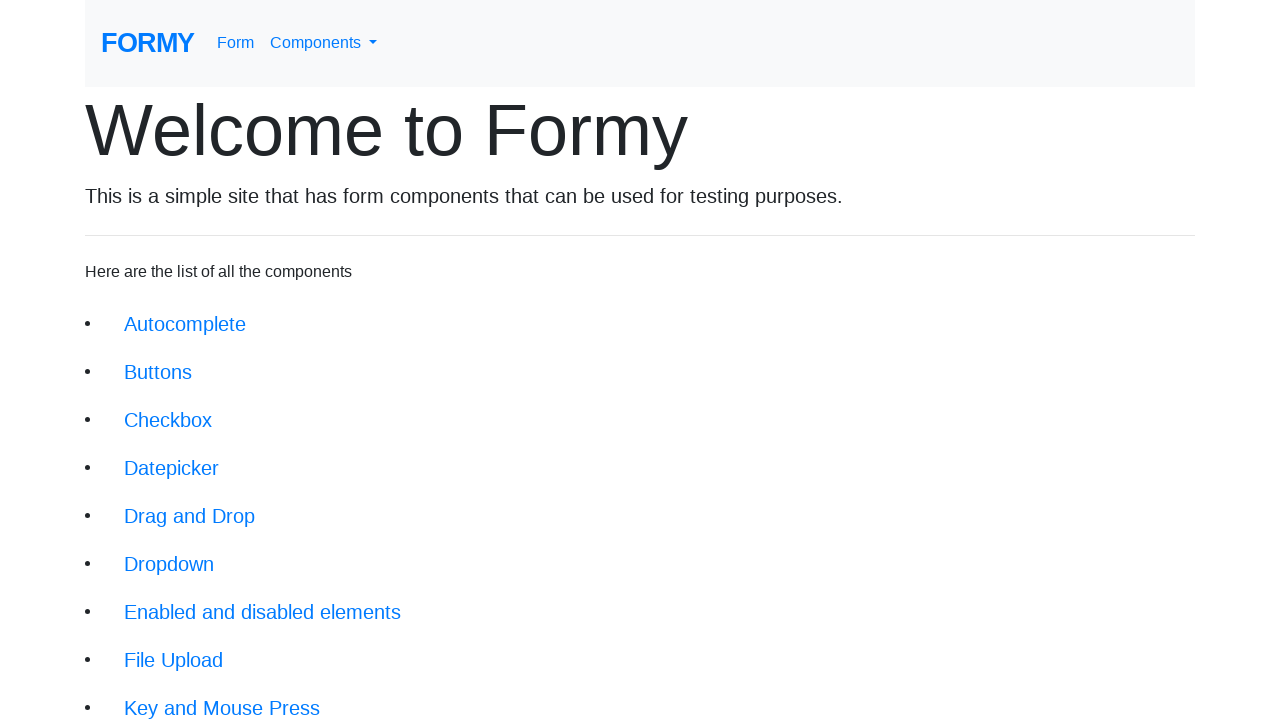

Clicked the Autocomplete button to navigate to Autocomplete form at (185, 324) on a.btn.btn-lg[href='/autocomplete']
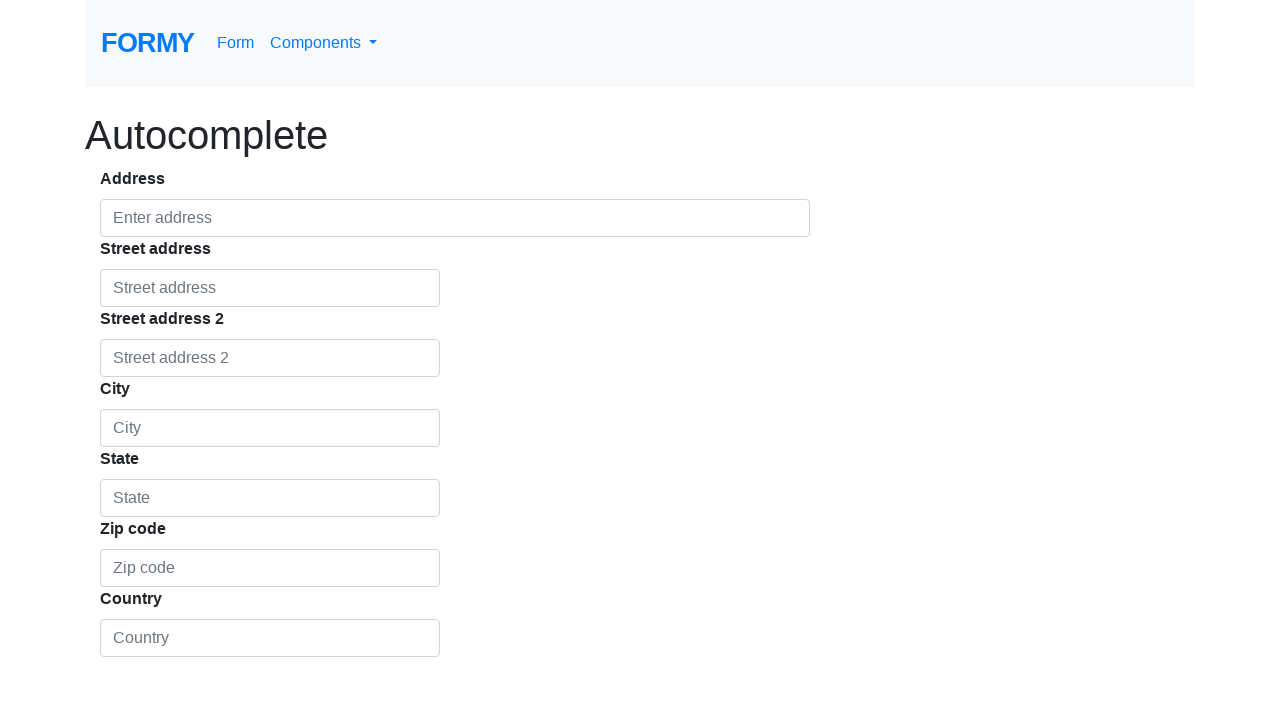

Autocomplete form page loaded and Zip code field is visible
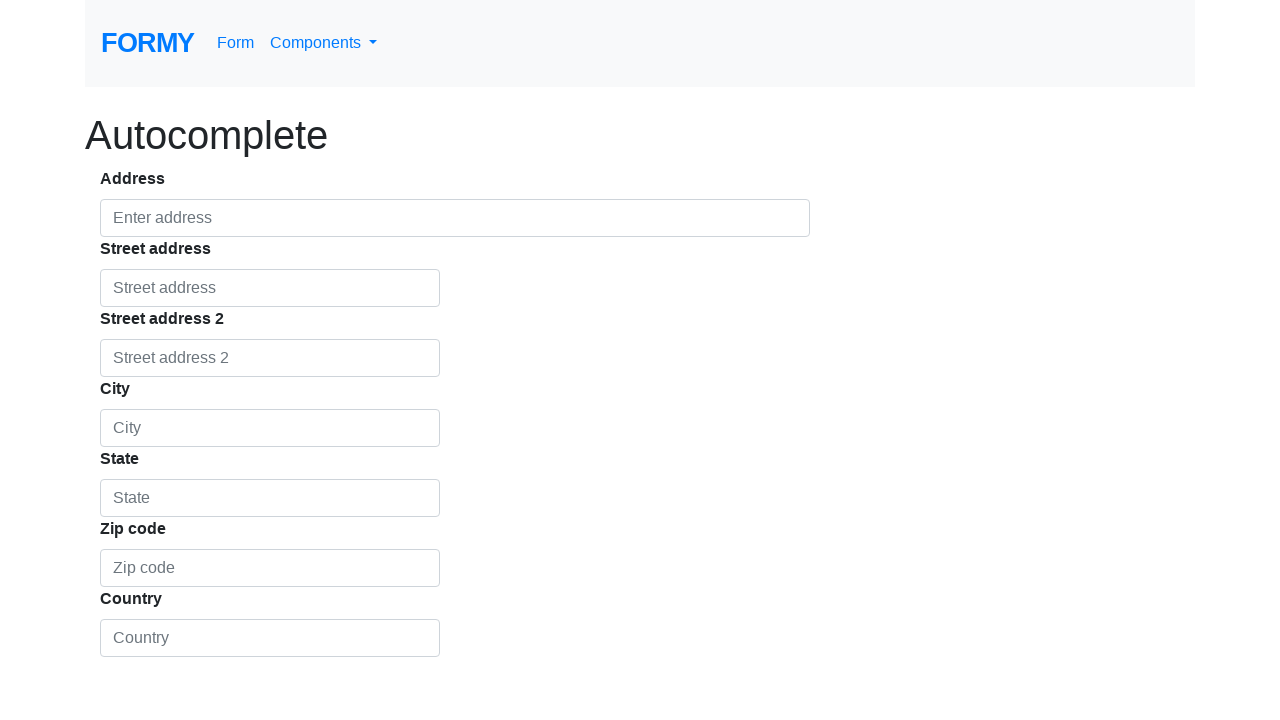

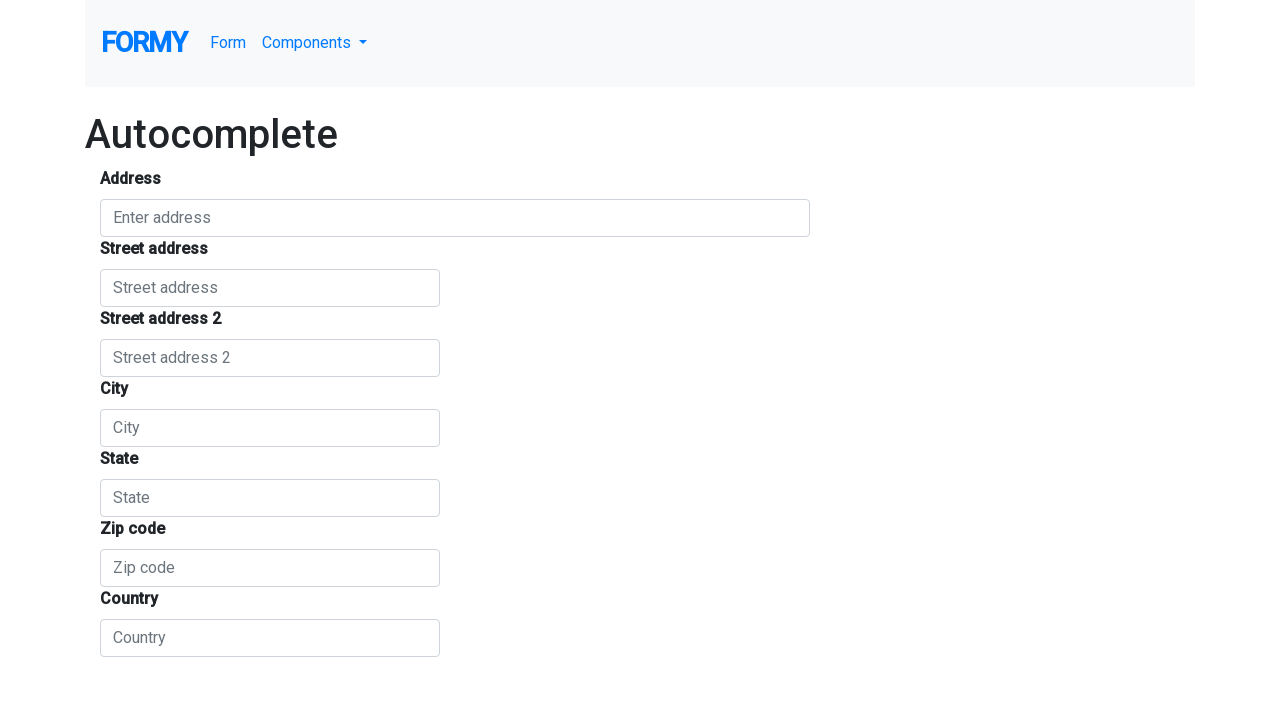